Tests double-click functionality by navigating to a W3Schools tryit page and double-clicking a button inside an iframe

Starting URL: https://www.w3schools.com/tags/tryit.asp?filename=tryhtml5_ev_ondblclick3

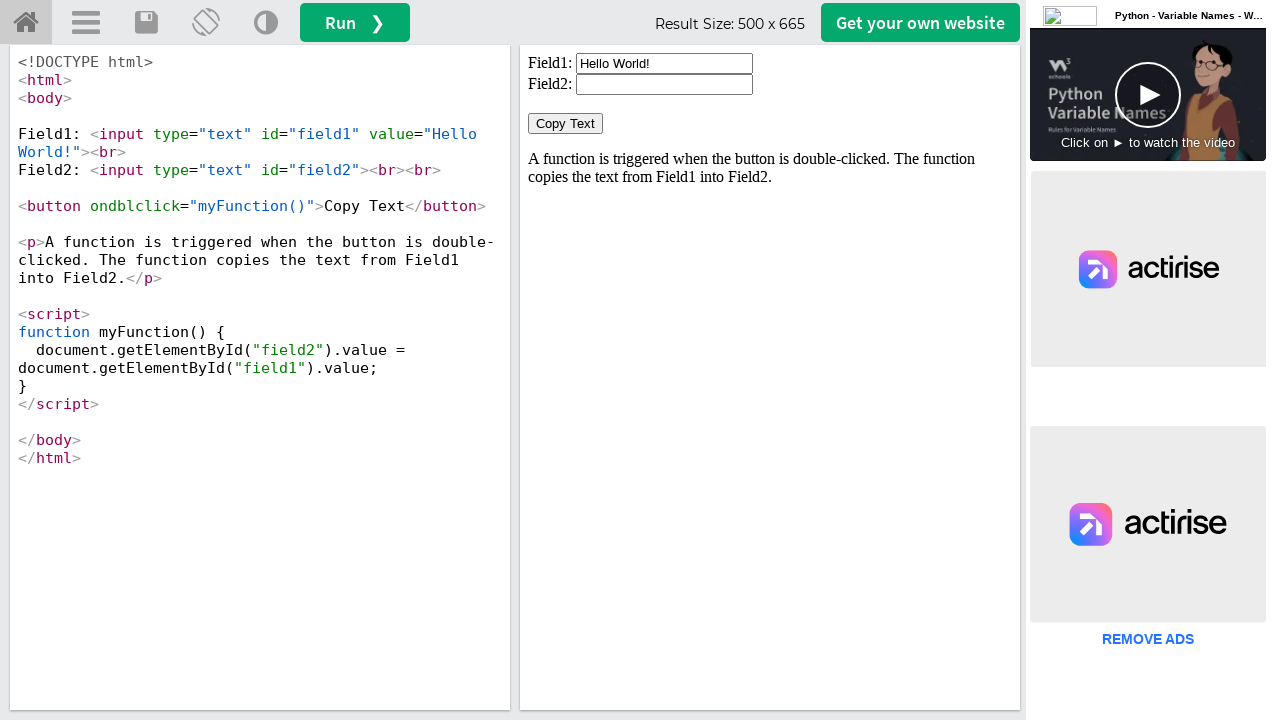

Navigated to W3Schools tryit page for ondblclick event
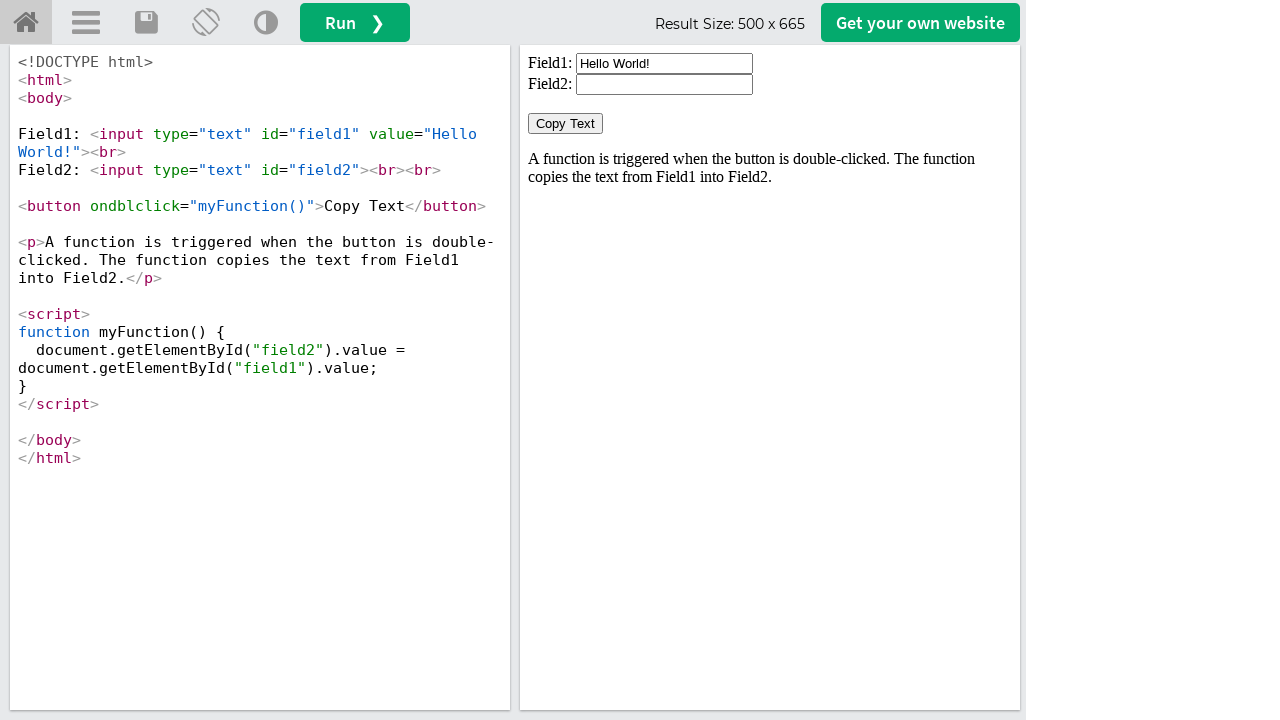

Double-clicked the 'Copy Text' button inside the iframe at (566, 124) on iframe[name="iframeResult"] >> internal:control=enter-frame >> internal:role=but
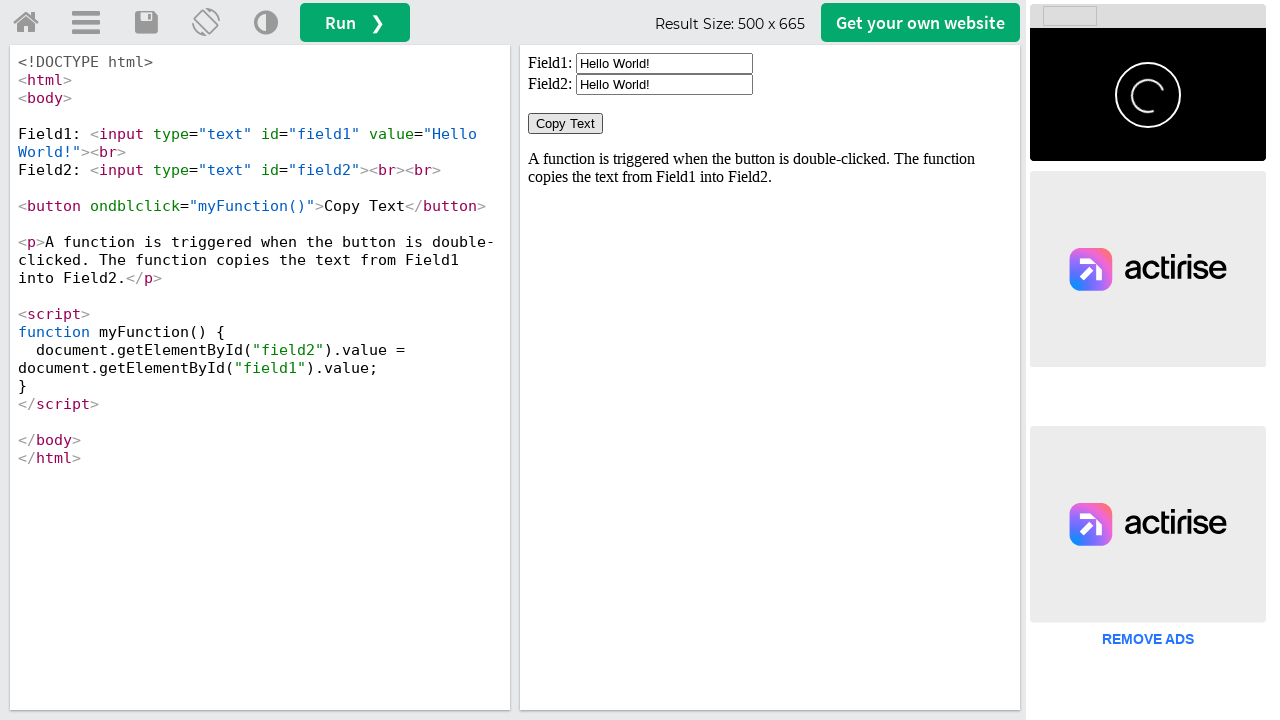

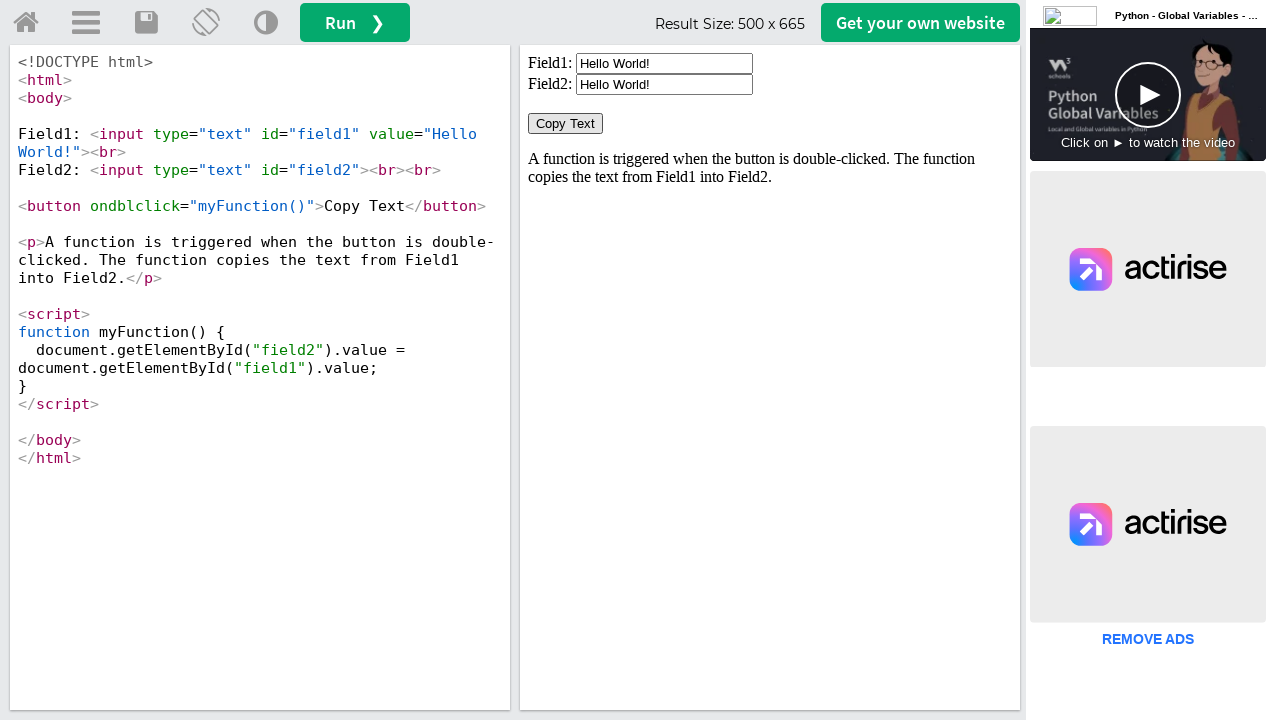